Navigates to Saucedemo site and performs browser navigation operations including back, forward, and refresh

Starting URL: https://www.saucedemo.com/

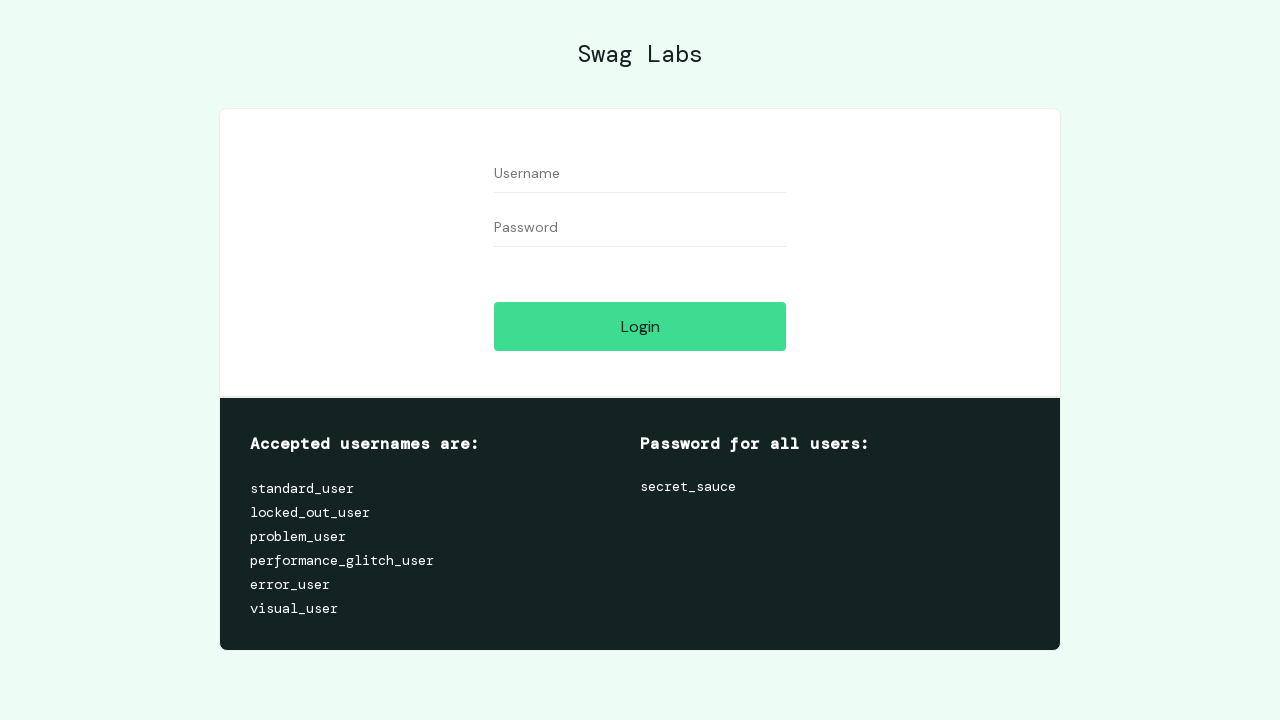

Retrieved current URL from Saucedemo site
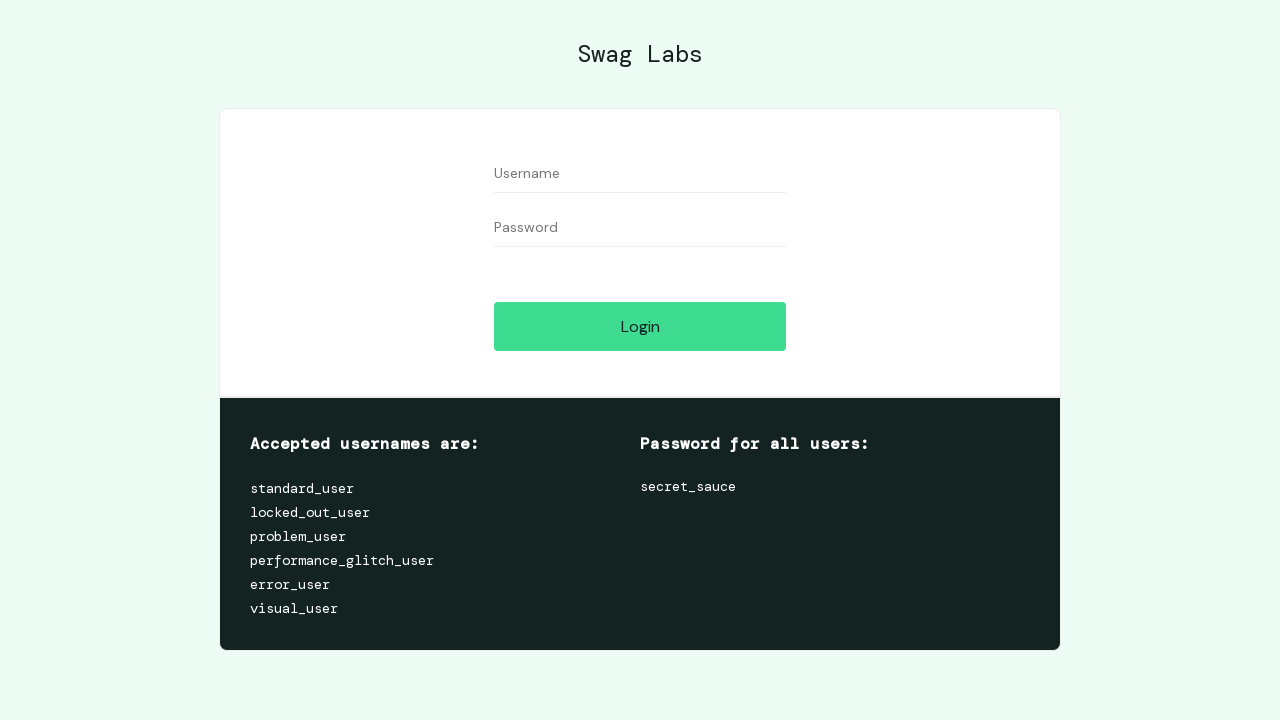

Verified current URL matches expected Saucedemo URL
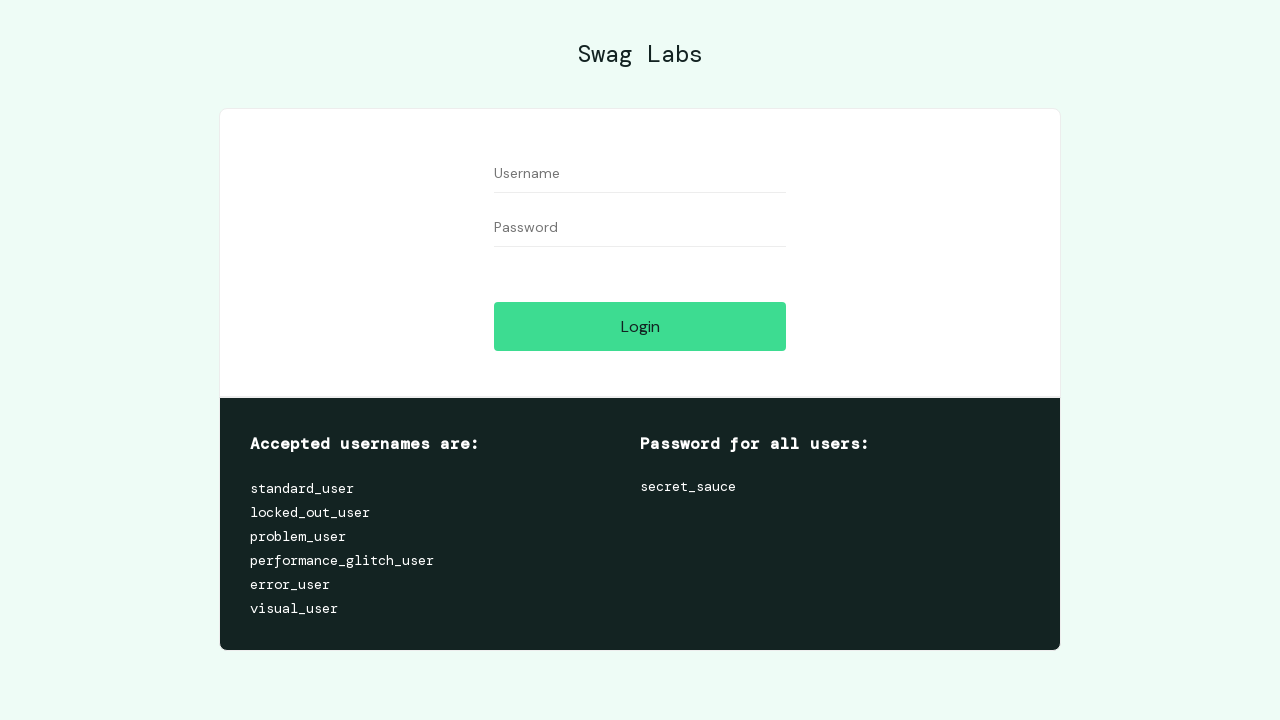

Retrieved page title
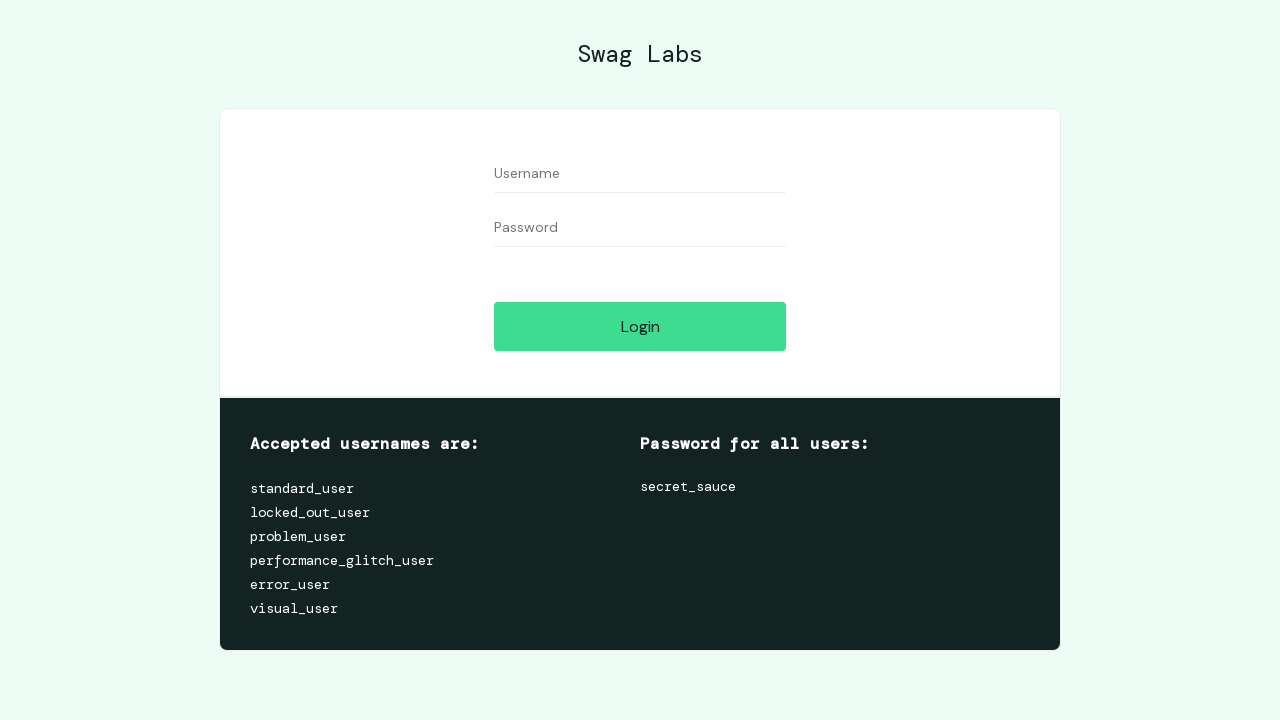

Verified page title matches 'Swag Labs'
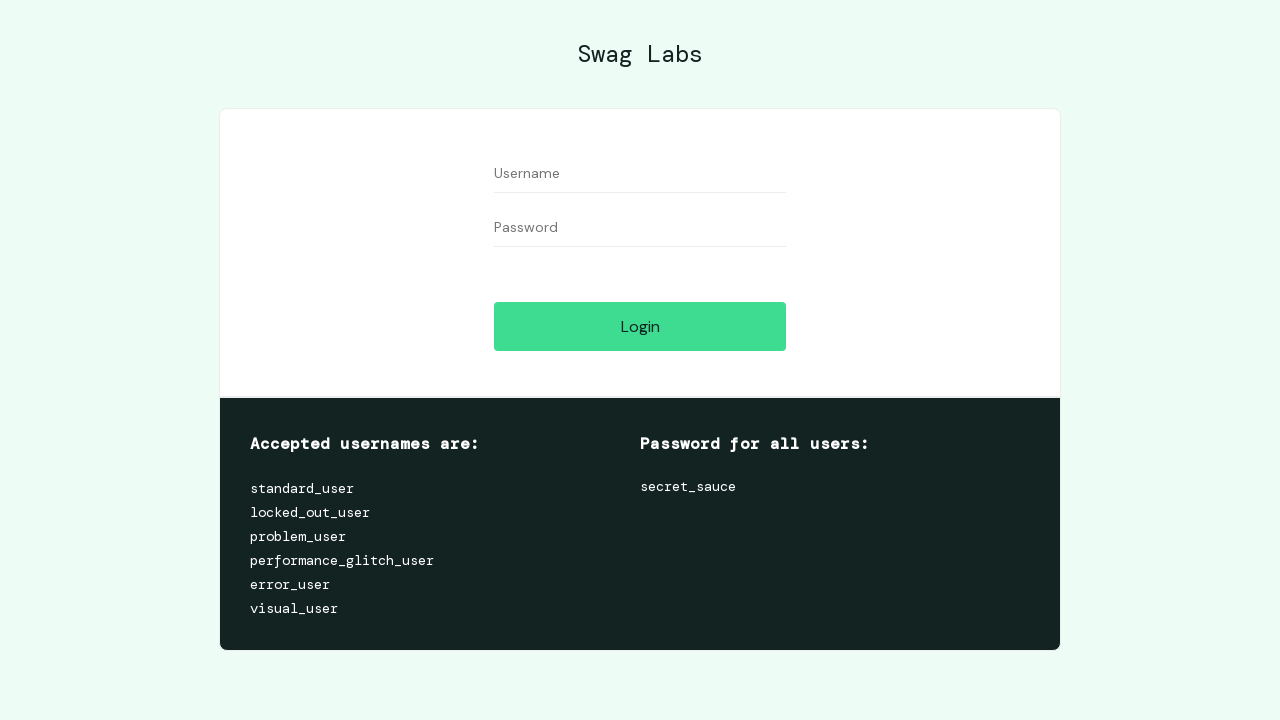

Navigated back using browser back button
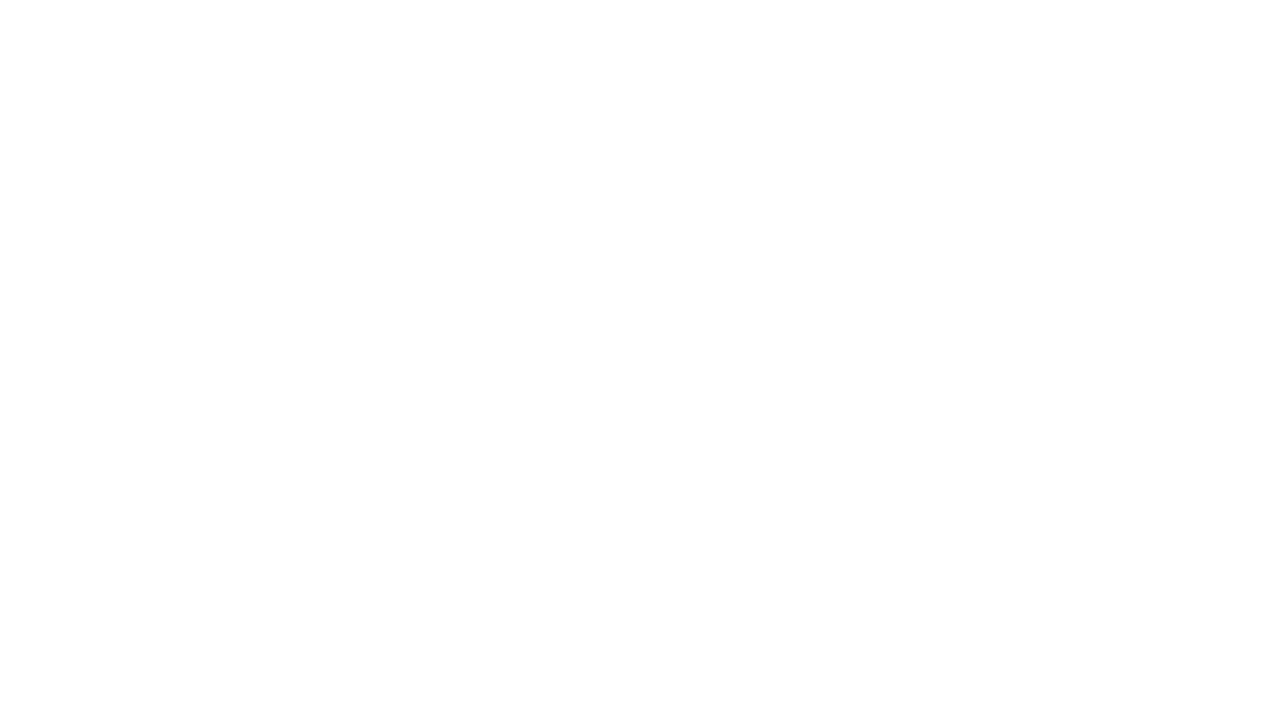

Navigated forward using browser forward button
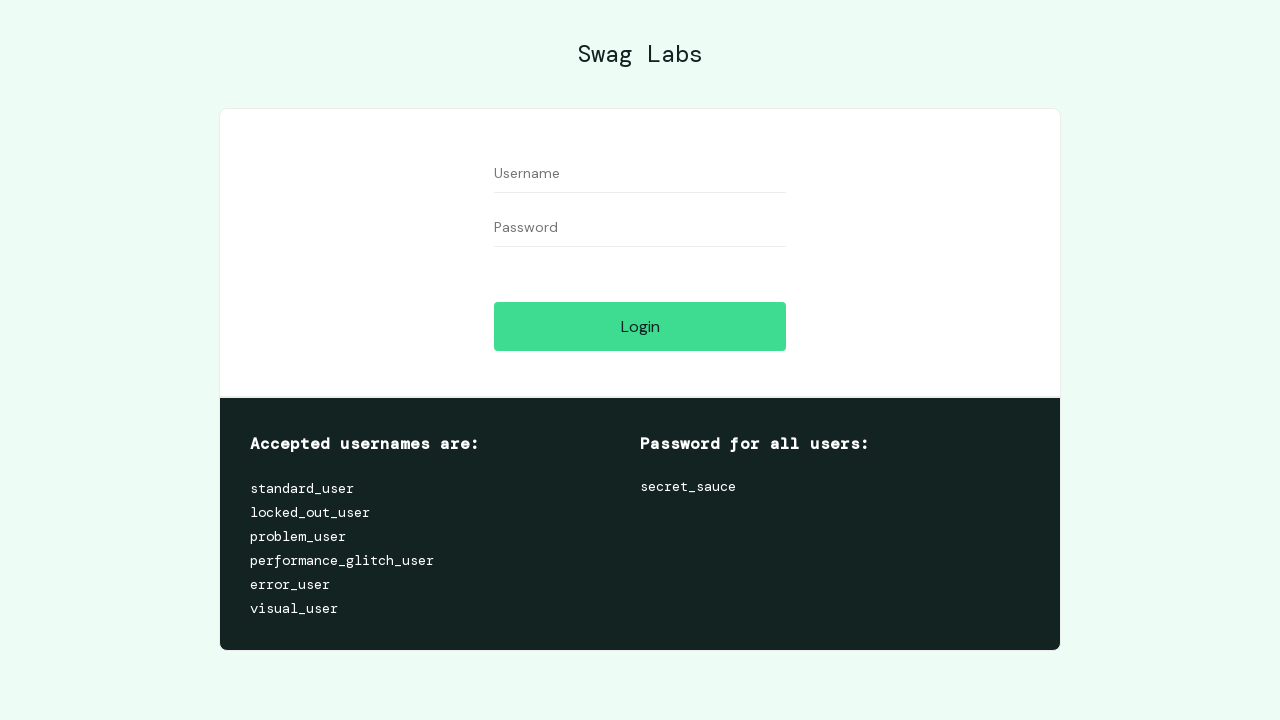

Refreshed the page
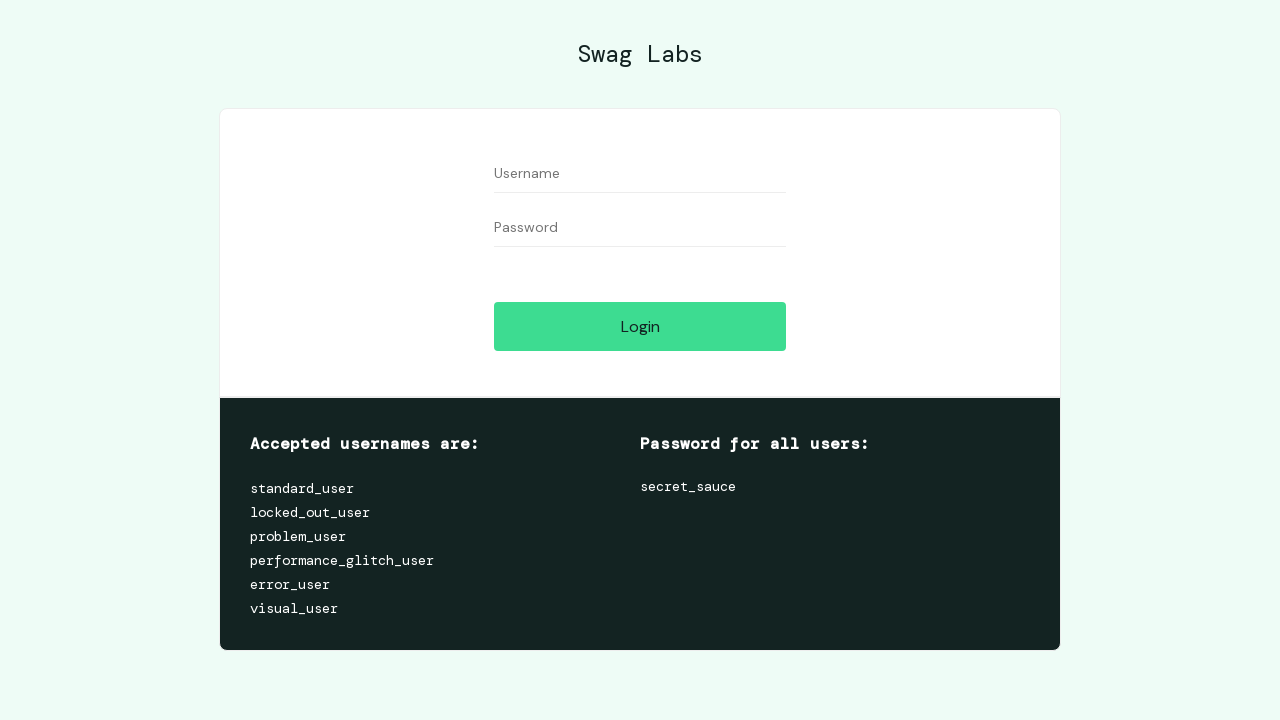

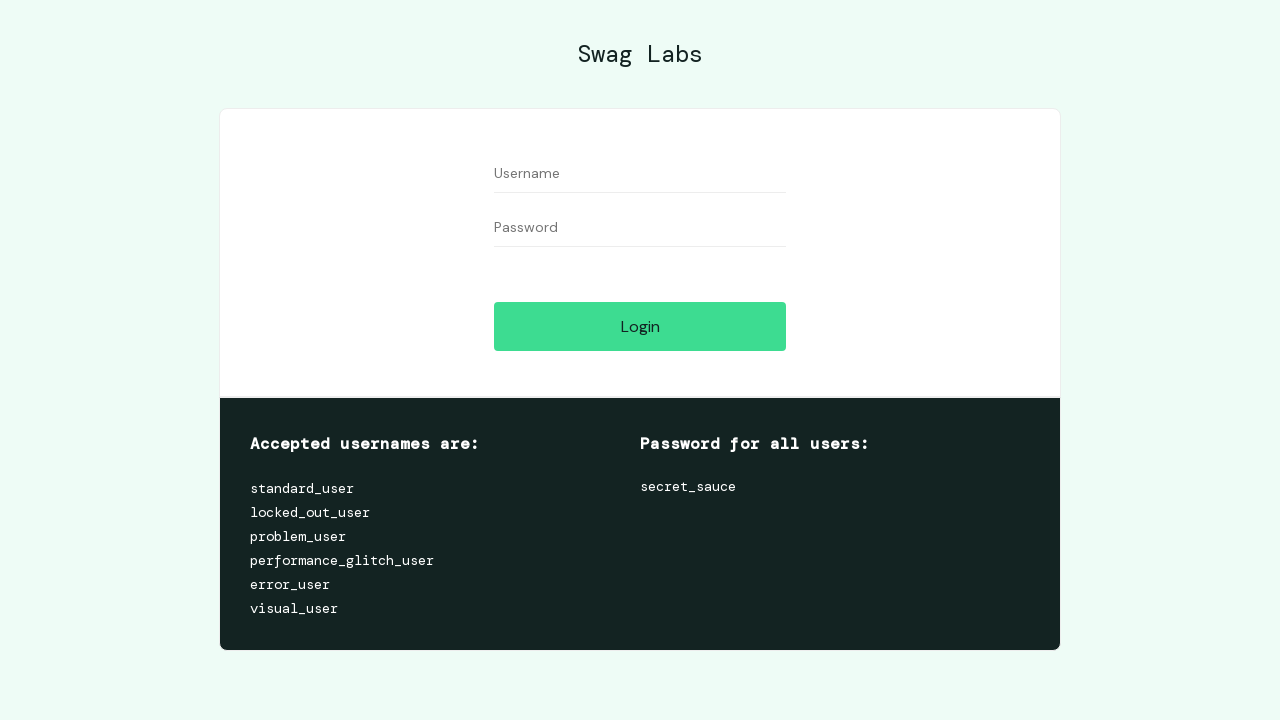